Tests various mouse interactions including single click, double click, and context menu (right-click) operations on different elements

Starting URL: https://training-support.net/webelements/mouse-events

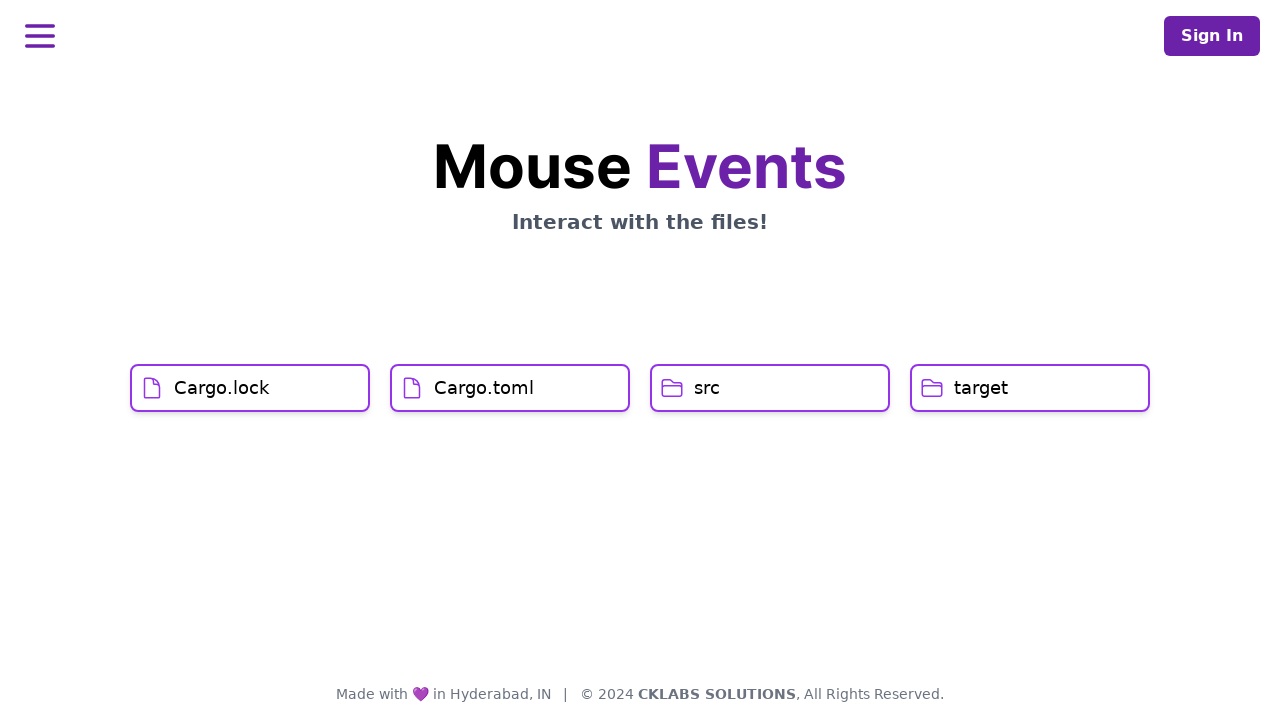

Located Cargo.lock element
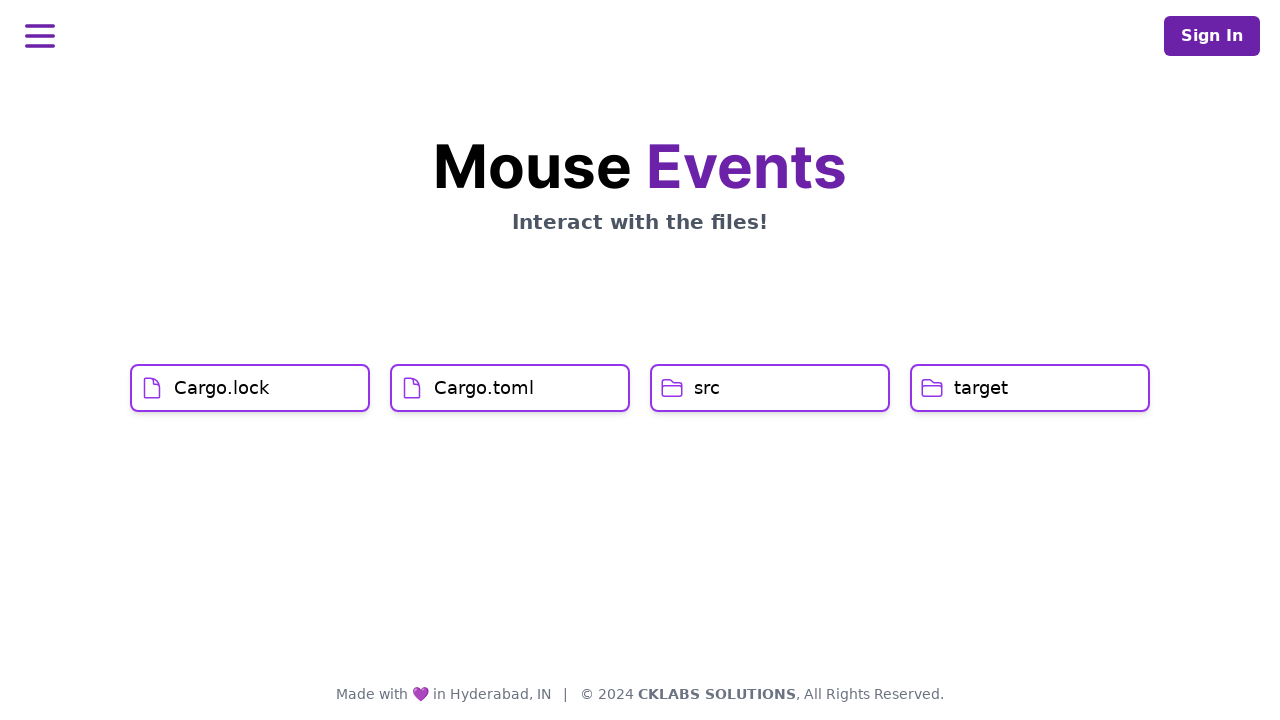

Located Cargo.toml element
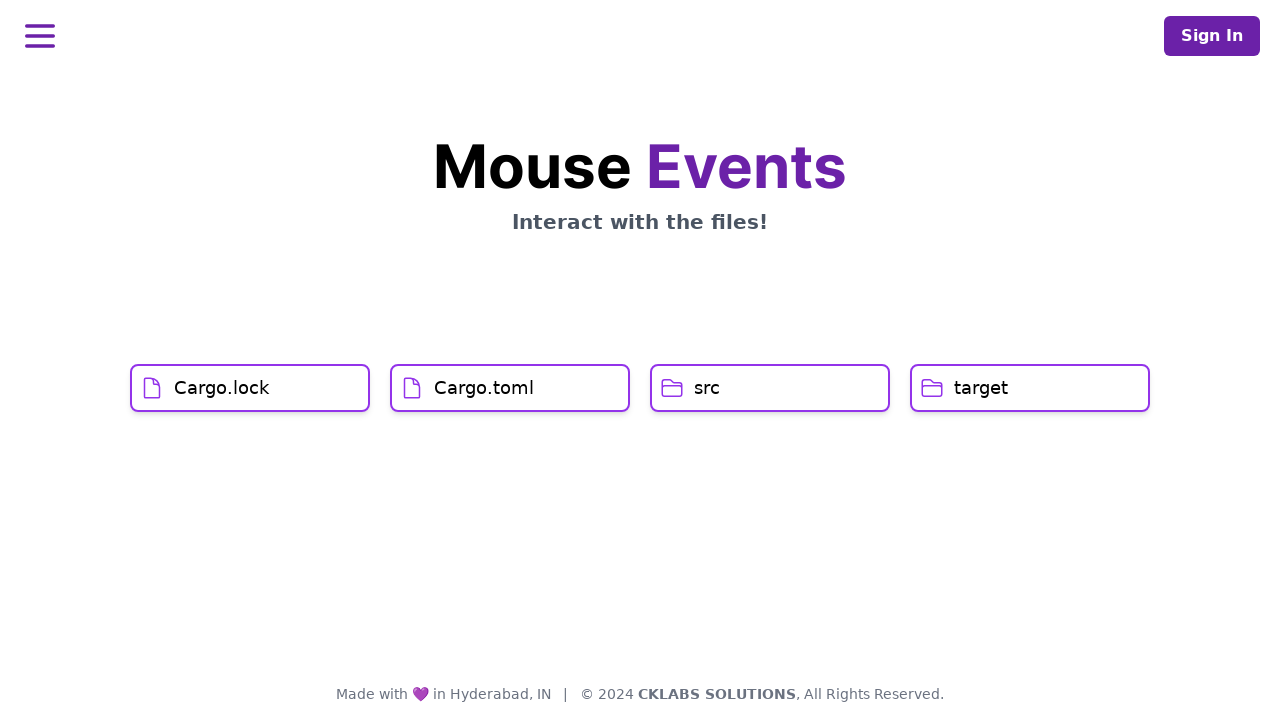

Located src element
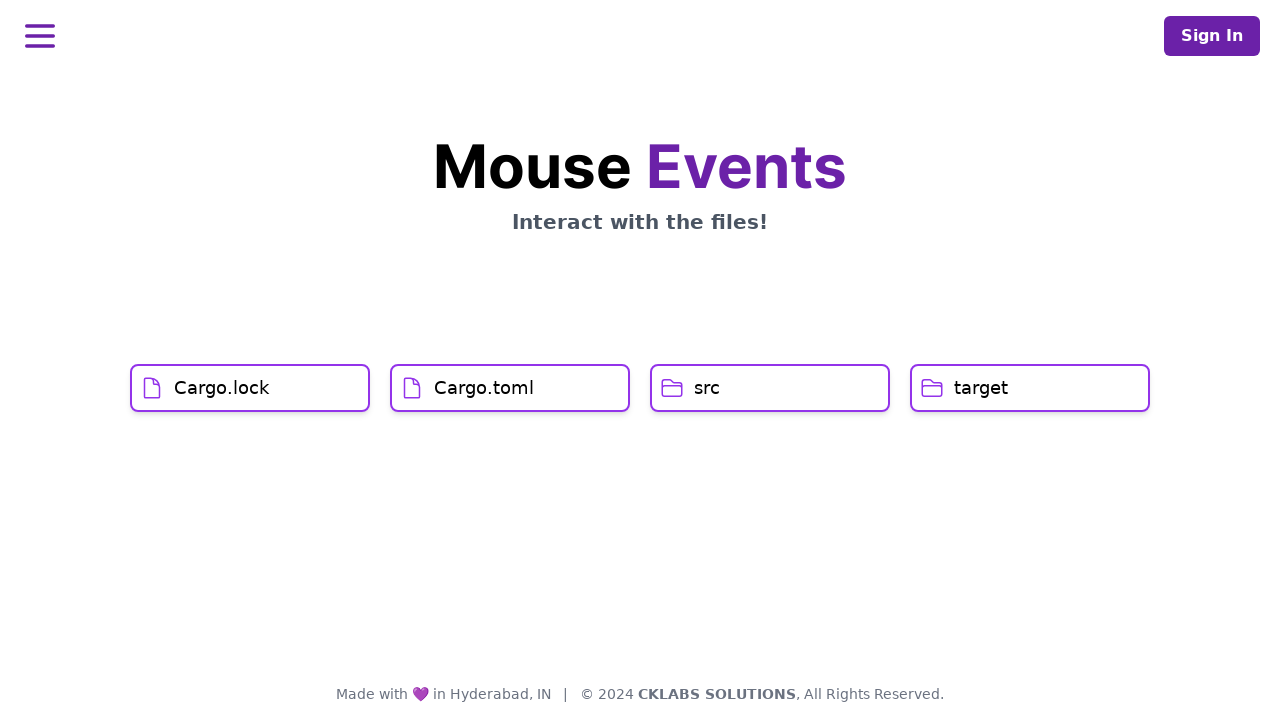

Located target element
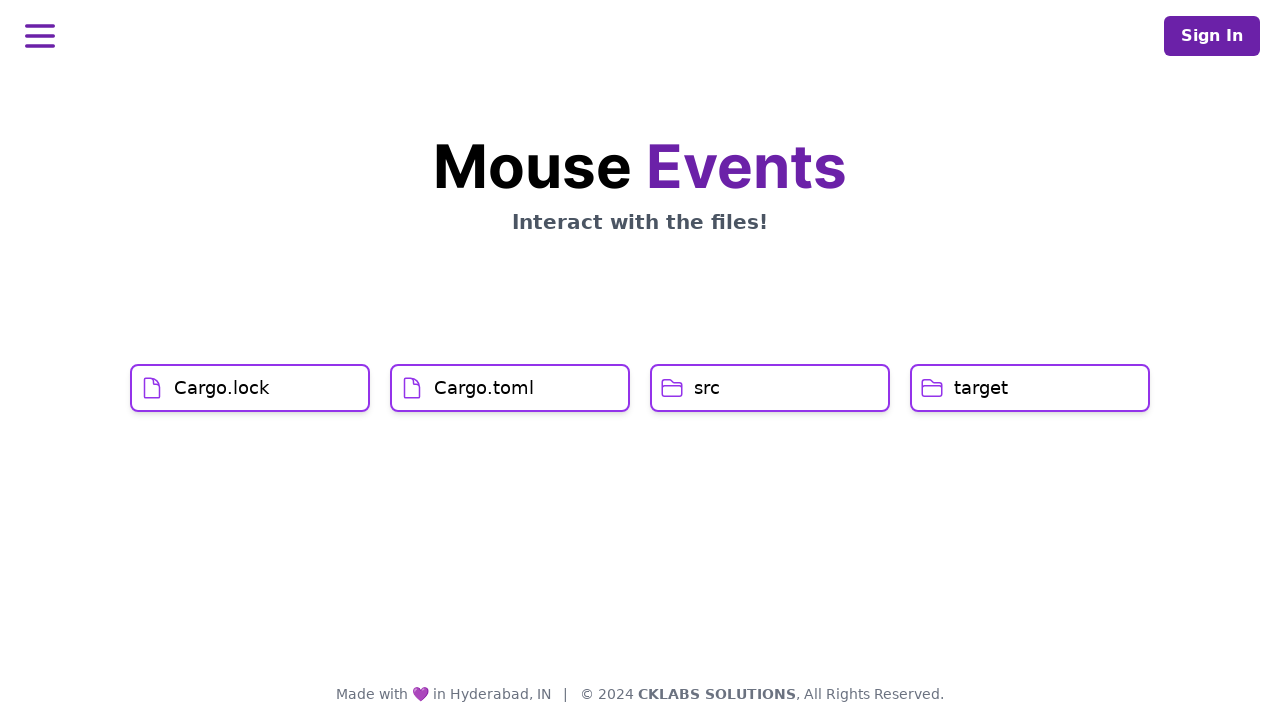

Clicked on Cargo.lock element (single click) at (222, 388) on h1:has-text('Cargo.lock')
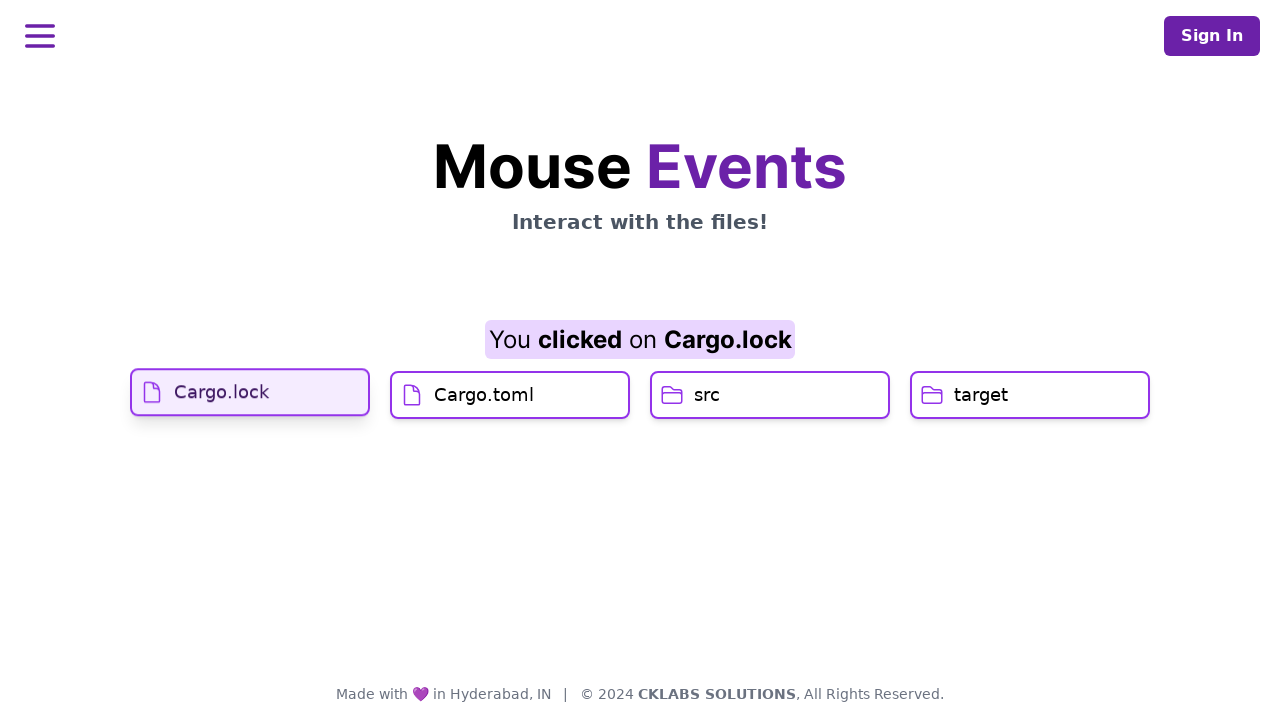

Clicked on Cargo.toml element (single click) at (484, 420) on h1:has-text('Cargo.toml')
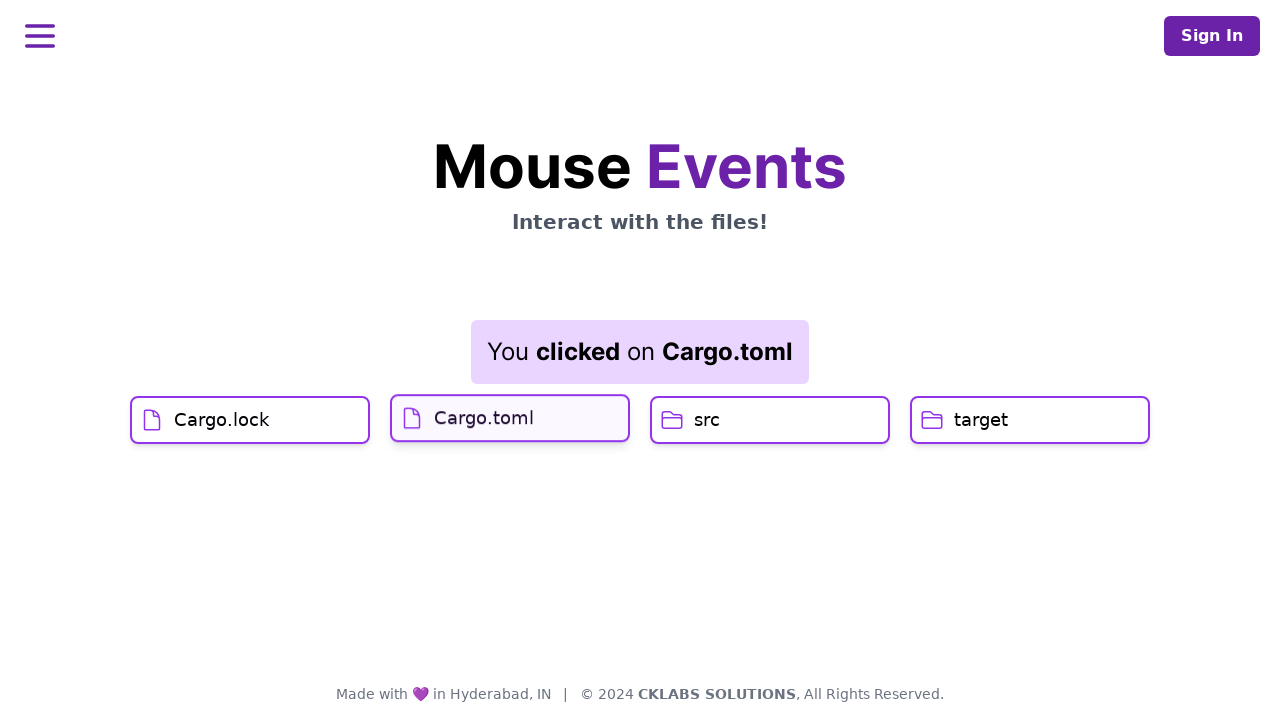

Double-clicked on src element at (707, 420) on h1:has-text('src')
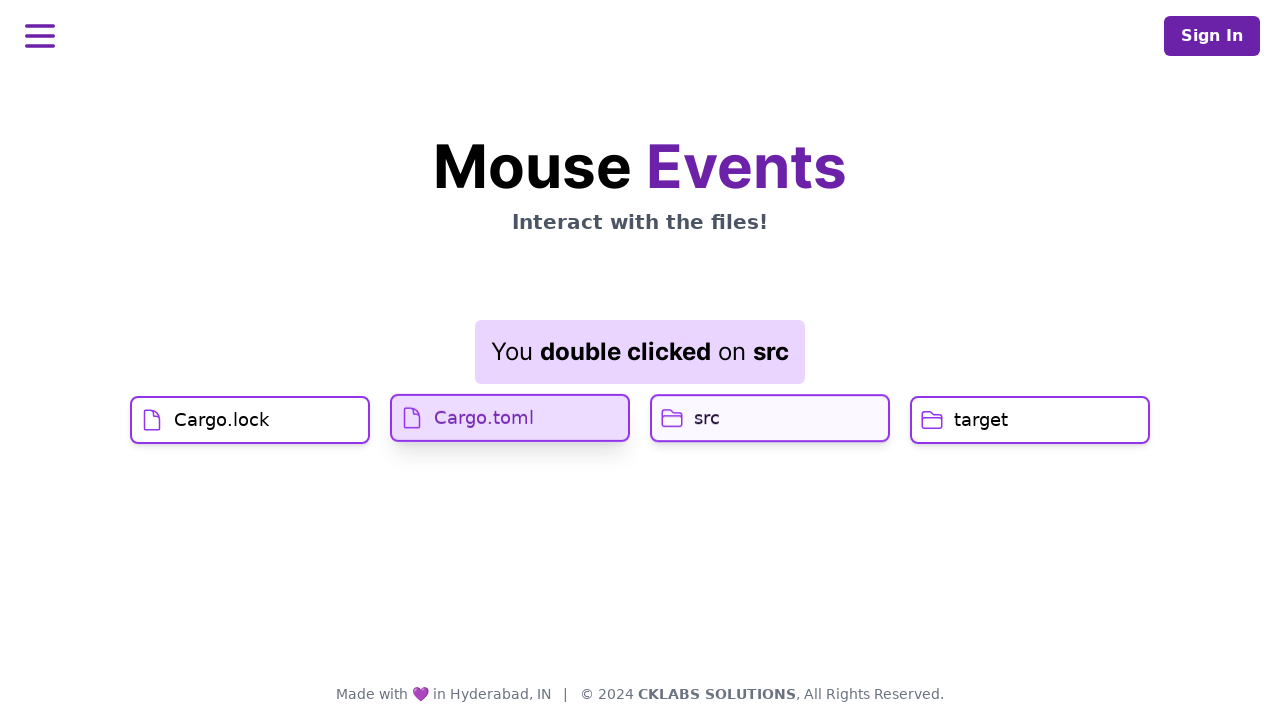

Right-clicked on target element to open context menu at (981, 420) on h1:has-text('target')
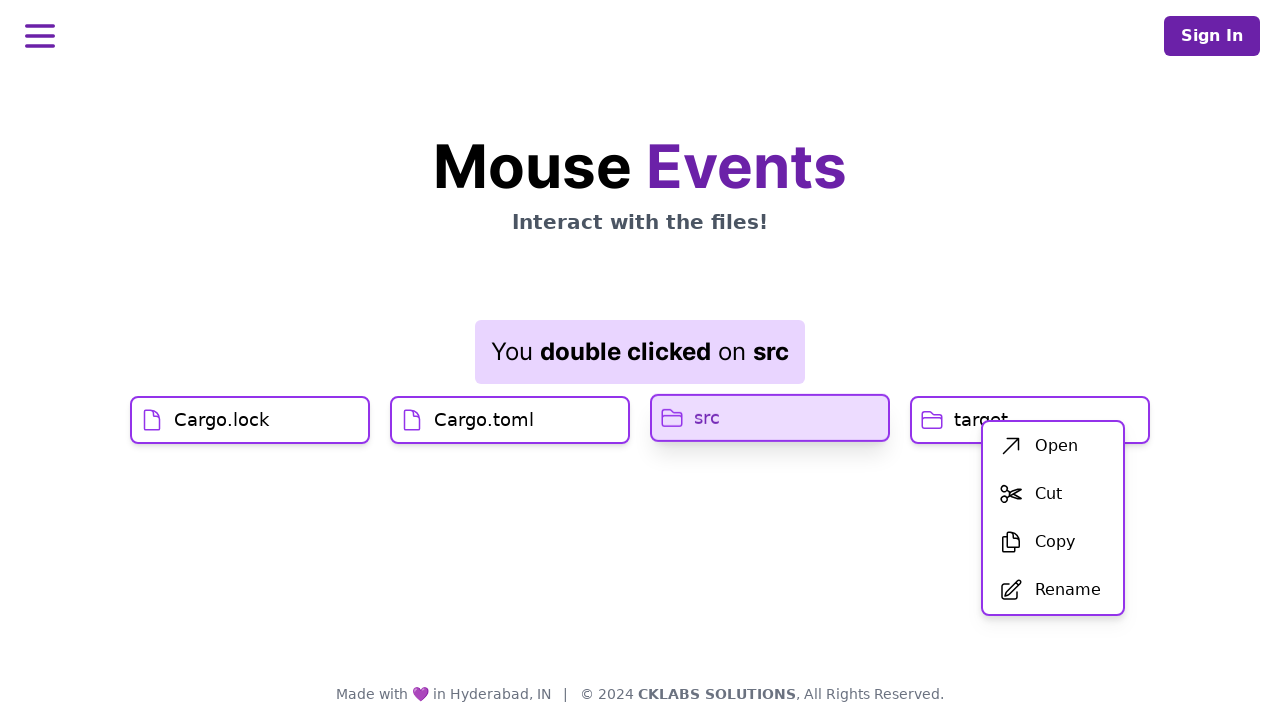

Located Open option in context menu
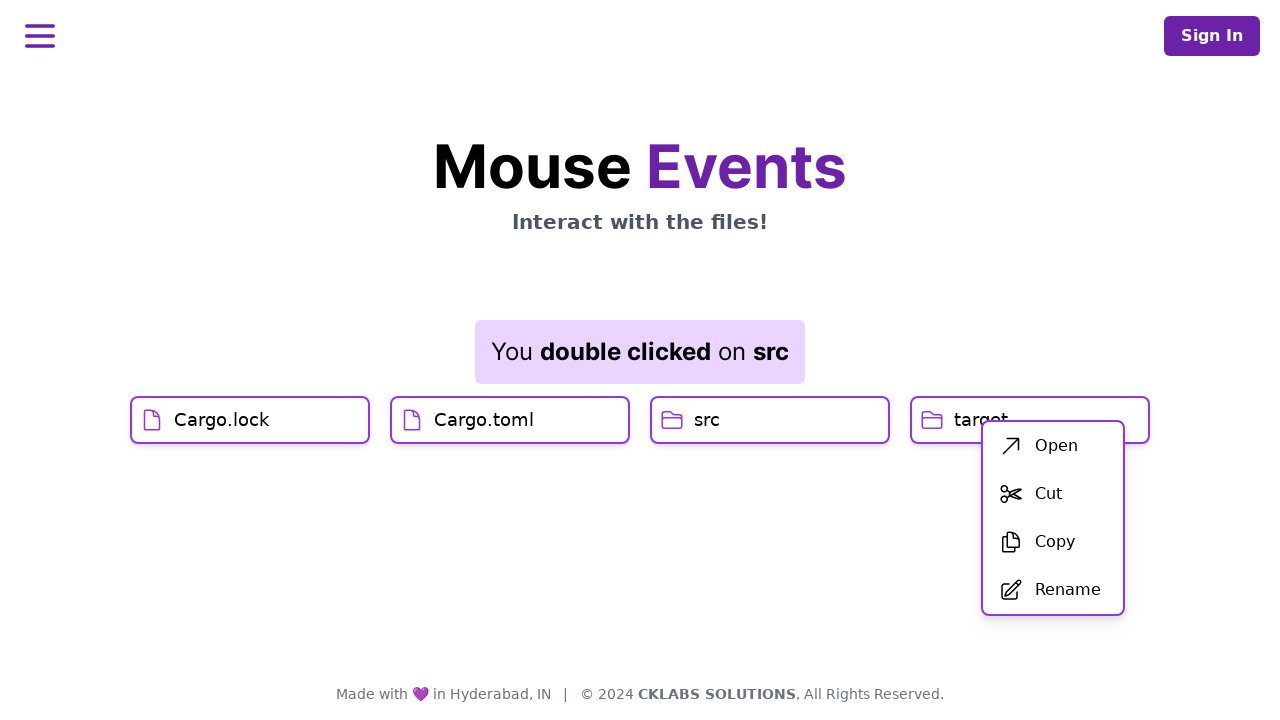

Clicked on Open option in context menu at (1053, 446) on div#menu ul > li:first-child
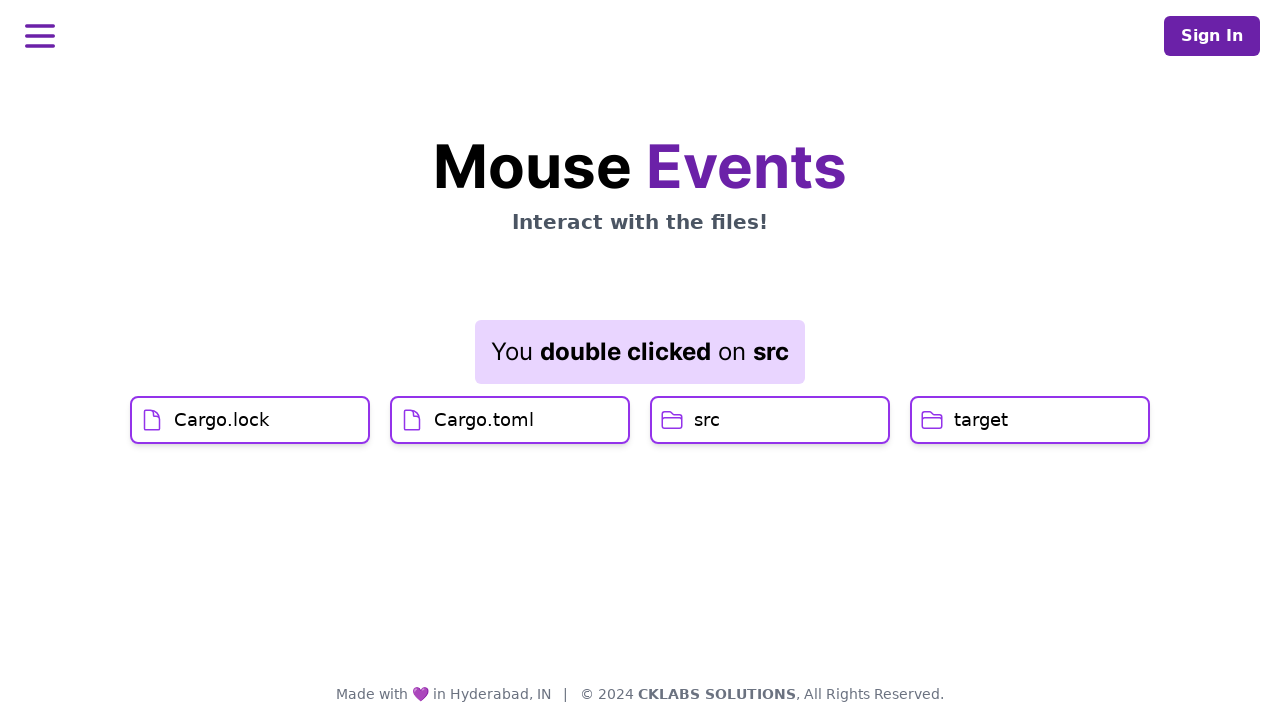

Waited 2 seconds for action to complete
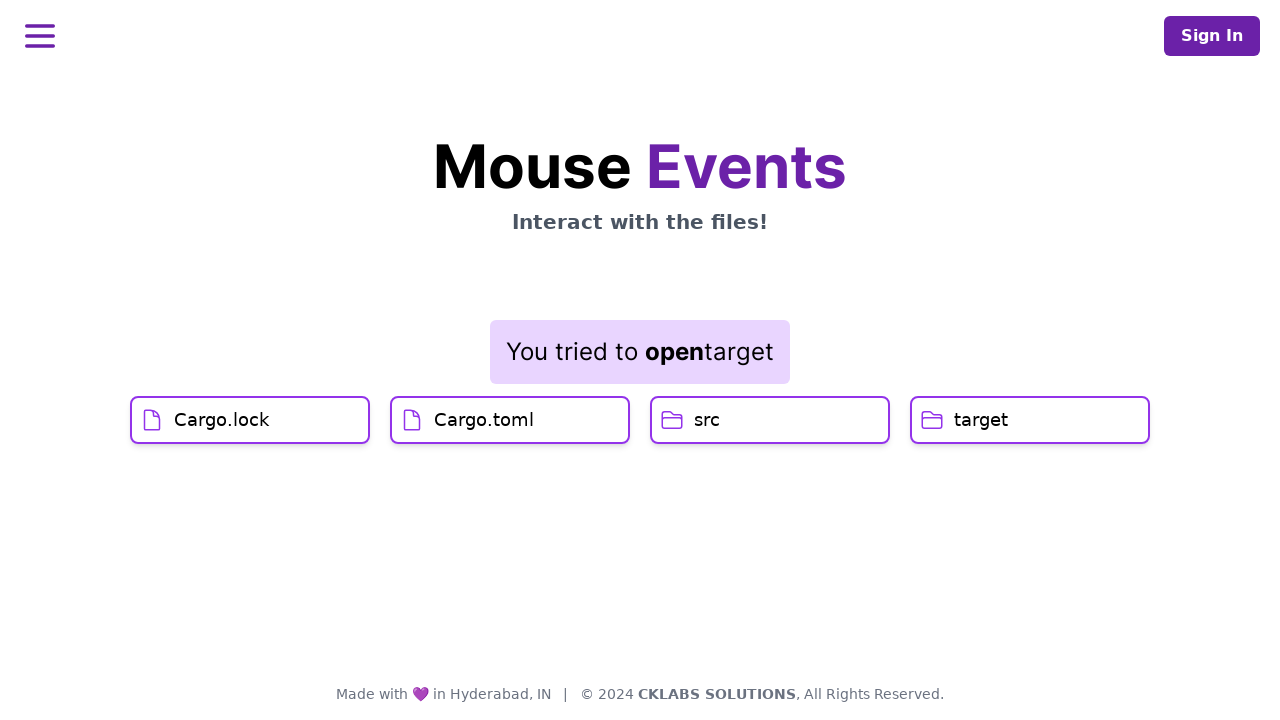

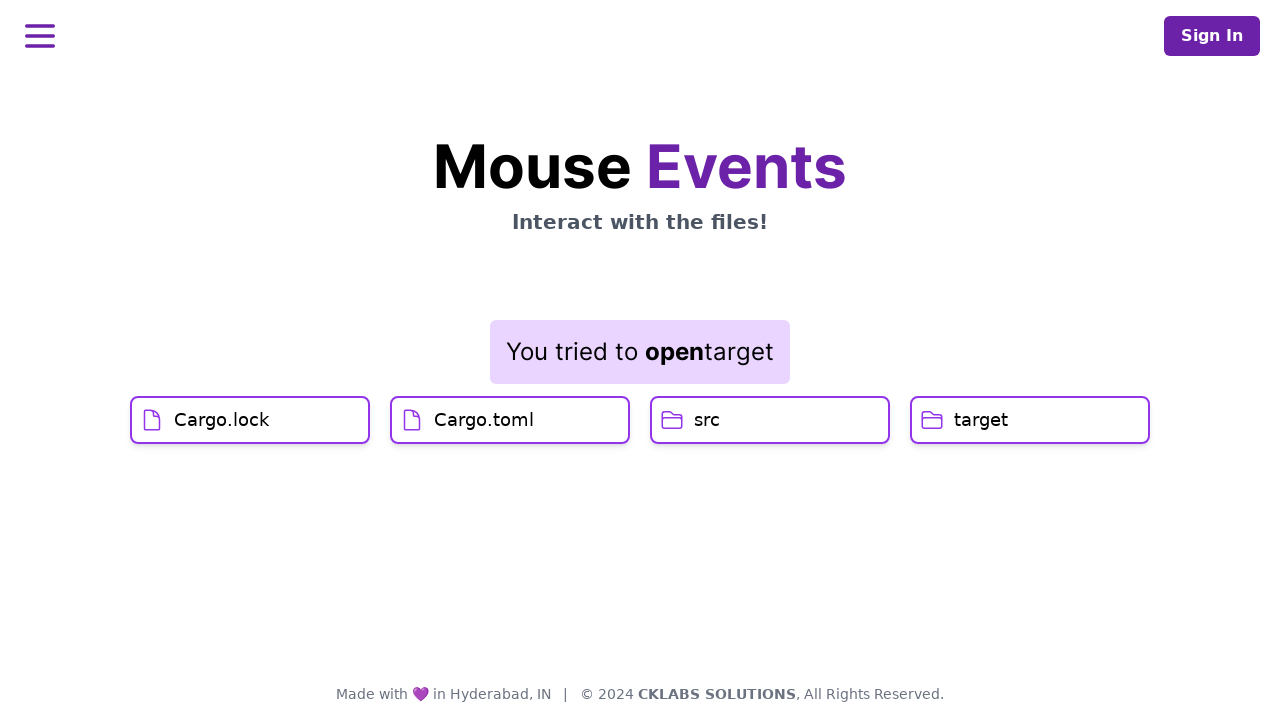